Tests a math challenge form by reading a value from the page, calculating a mathematical formula (log of absolute value of 12*sin(x)), filling in the answer, checking a checkbox, selecting a radio button, and submitting the form.

Starting URL: http://suninjuly.github.io/math.html

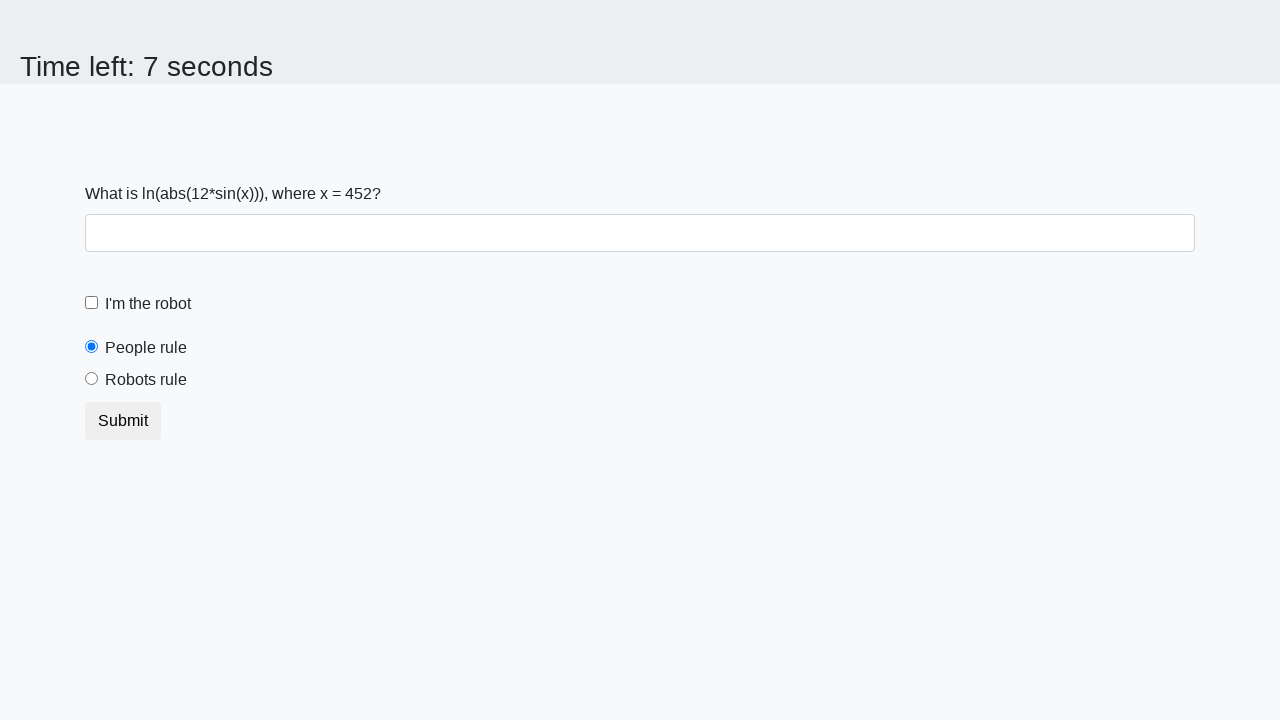

Retrieved x value from page element
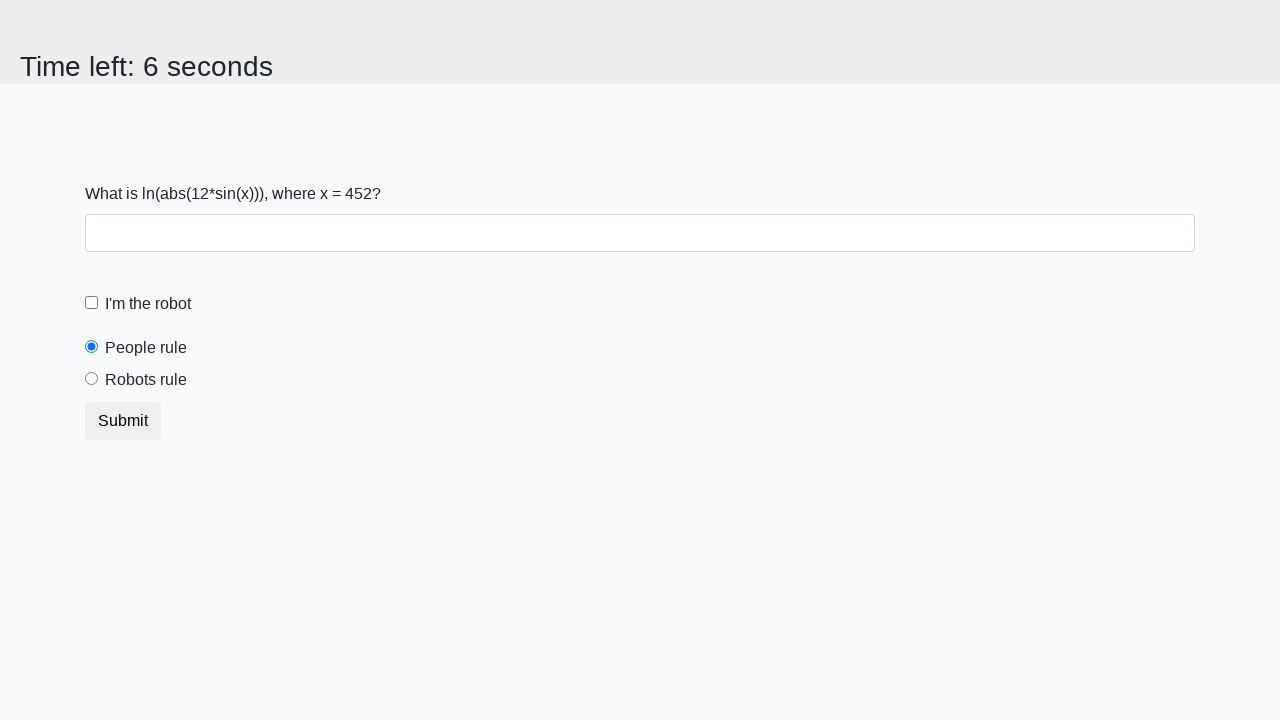

Calculated formula result: log(|12*sin(452)|) = 1.5162163562613995
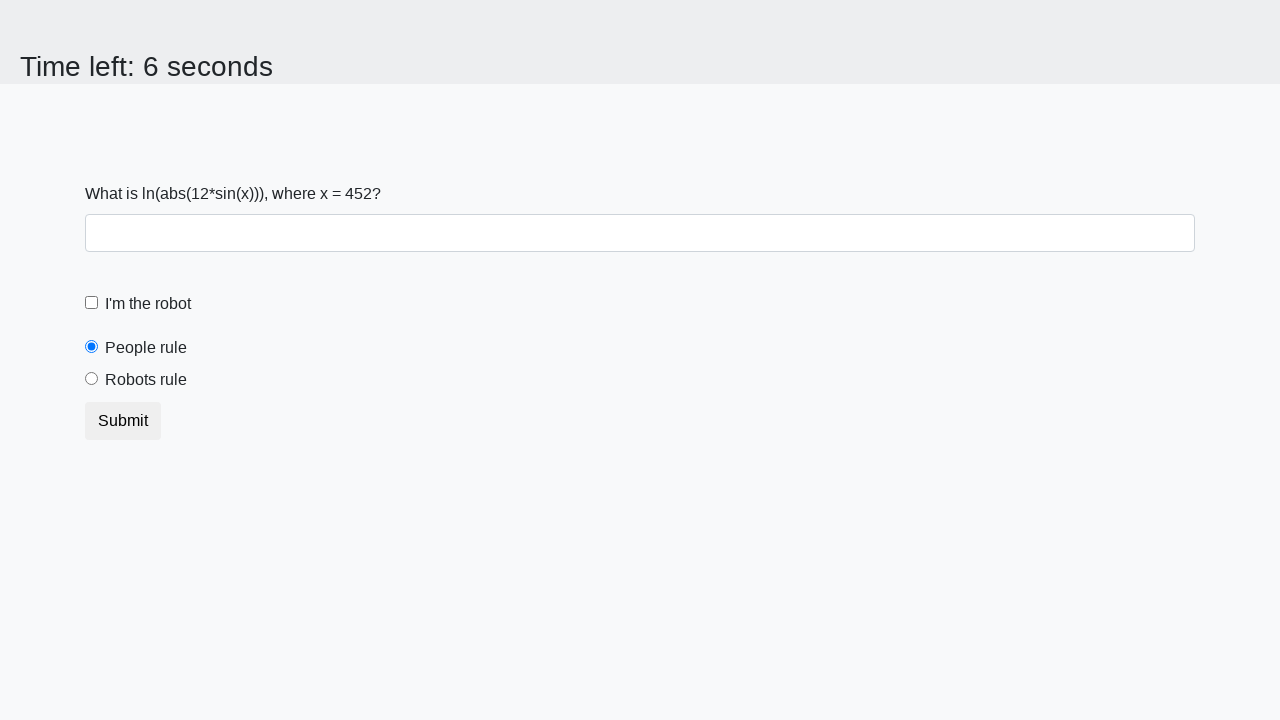

Filled answer field with calculated value on #answer
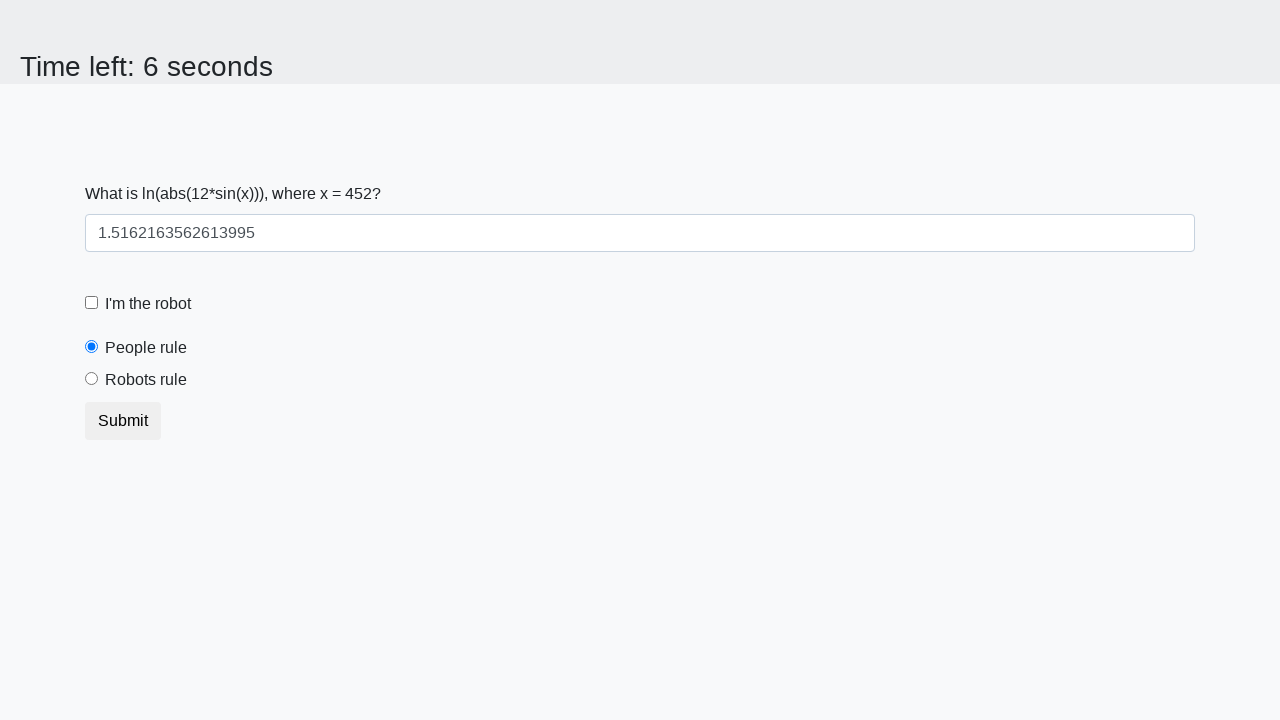

Checked the robot checkbox at (92, 303) on #robotCheckbox
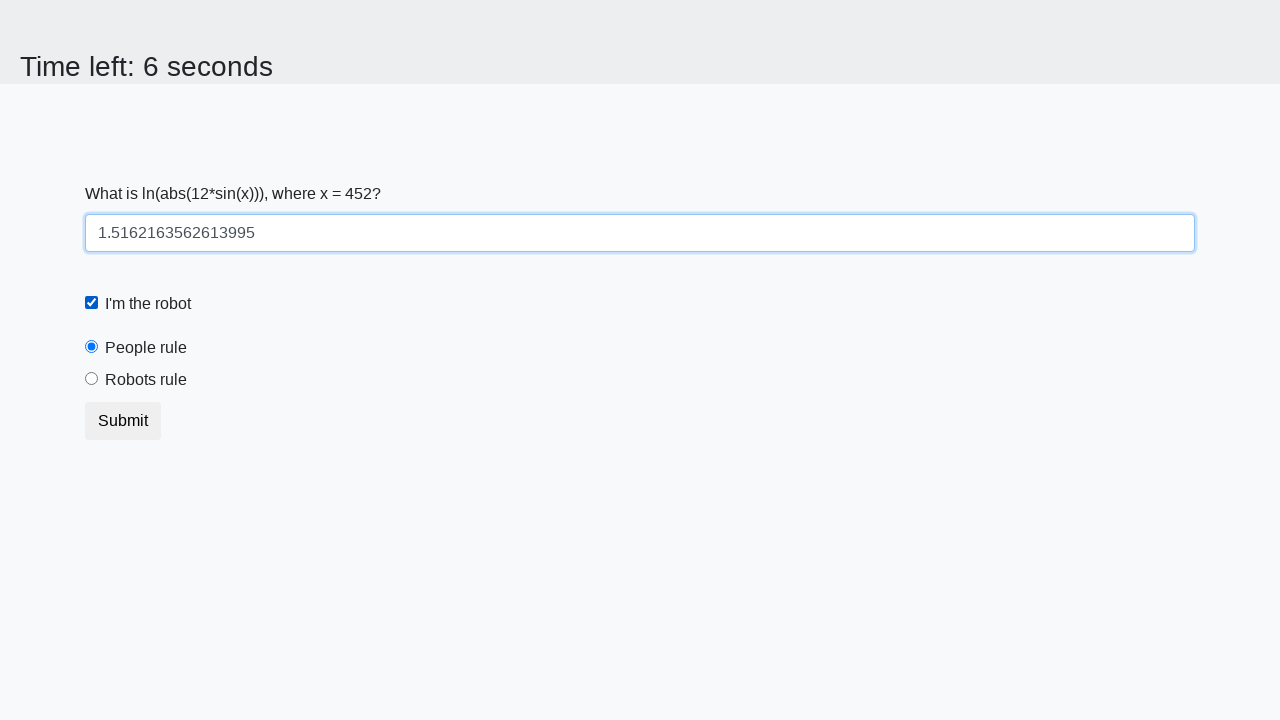

Selected the 'robots rule' radio button at (92, 379) on #robotsRule
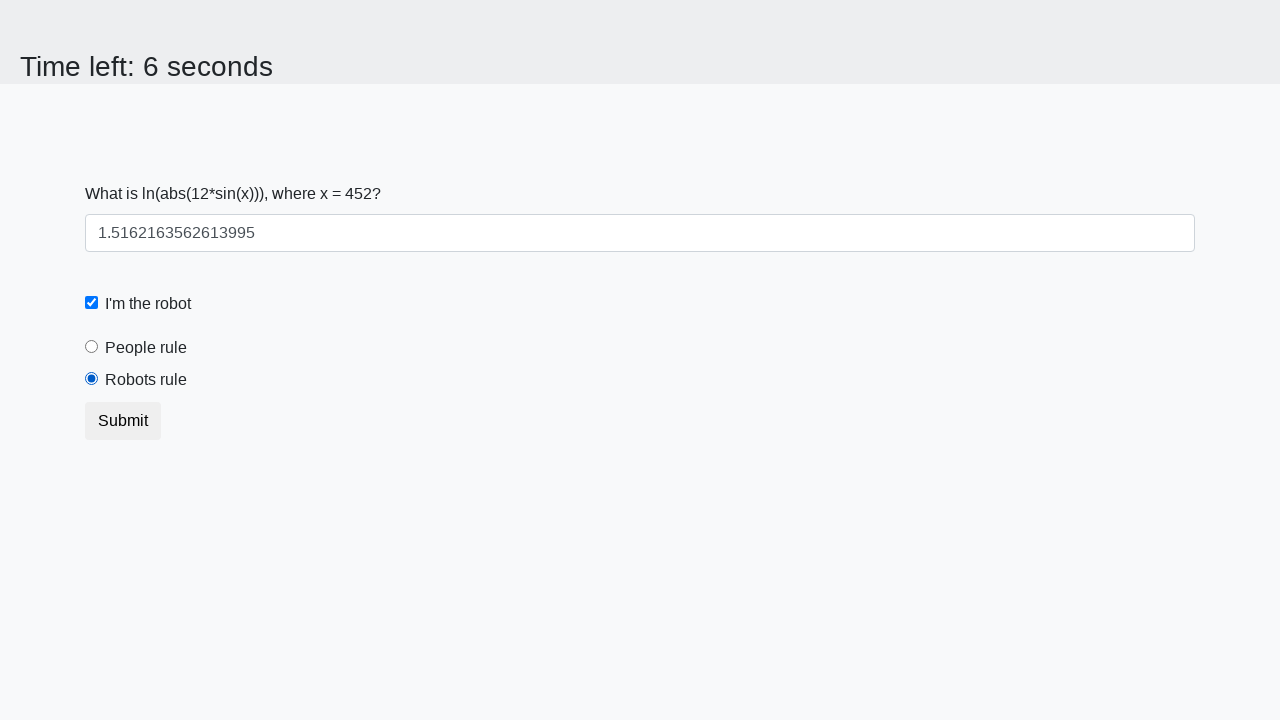

Clicked submit button to submit form at (123, 421) on button
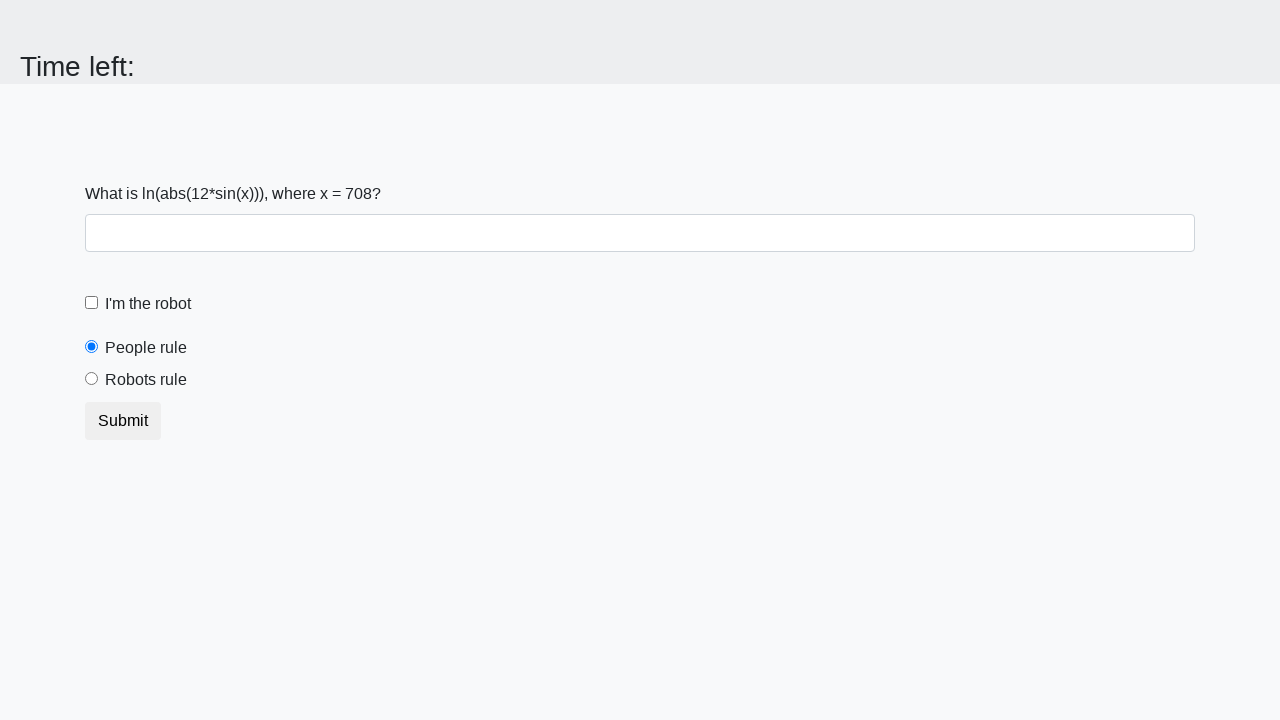

Waited for form submission to complete
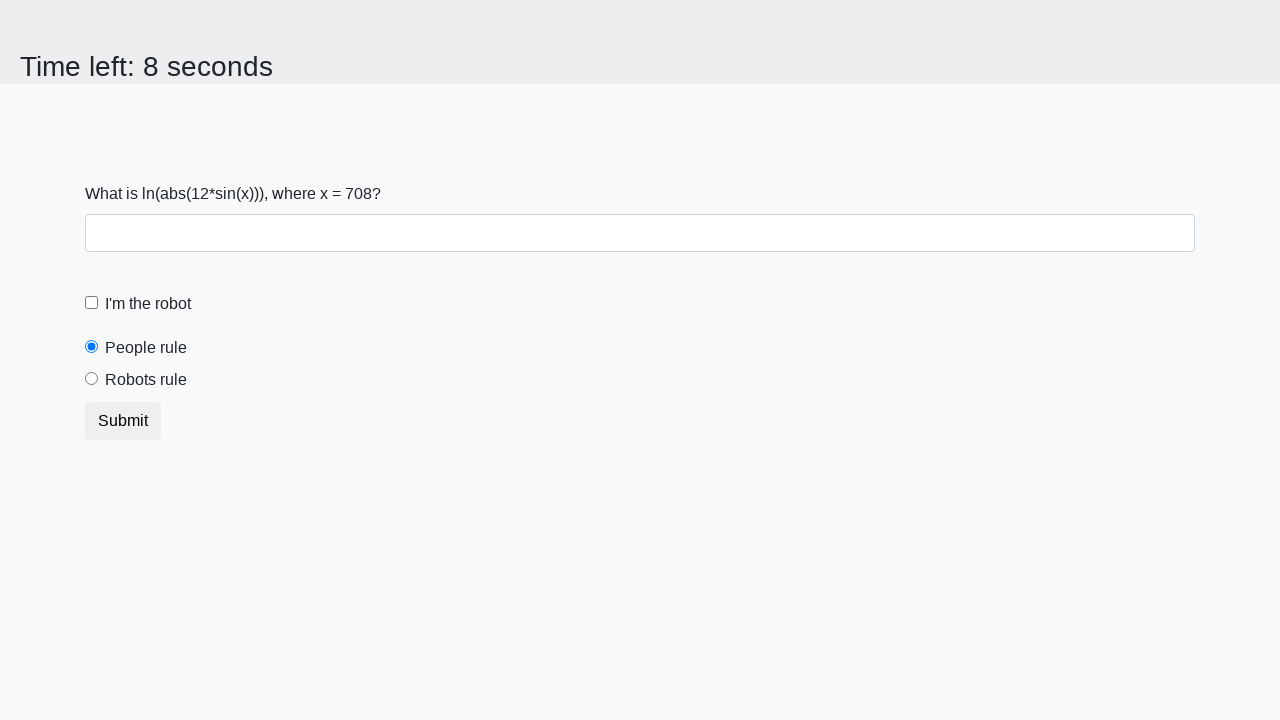

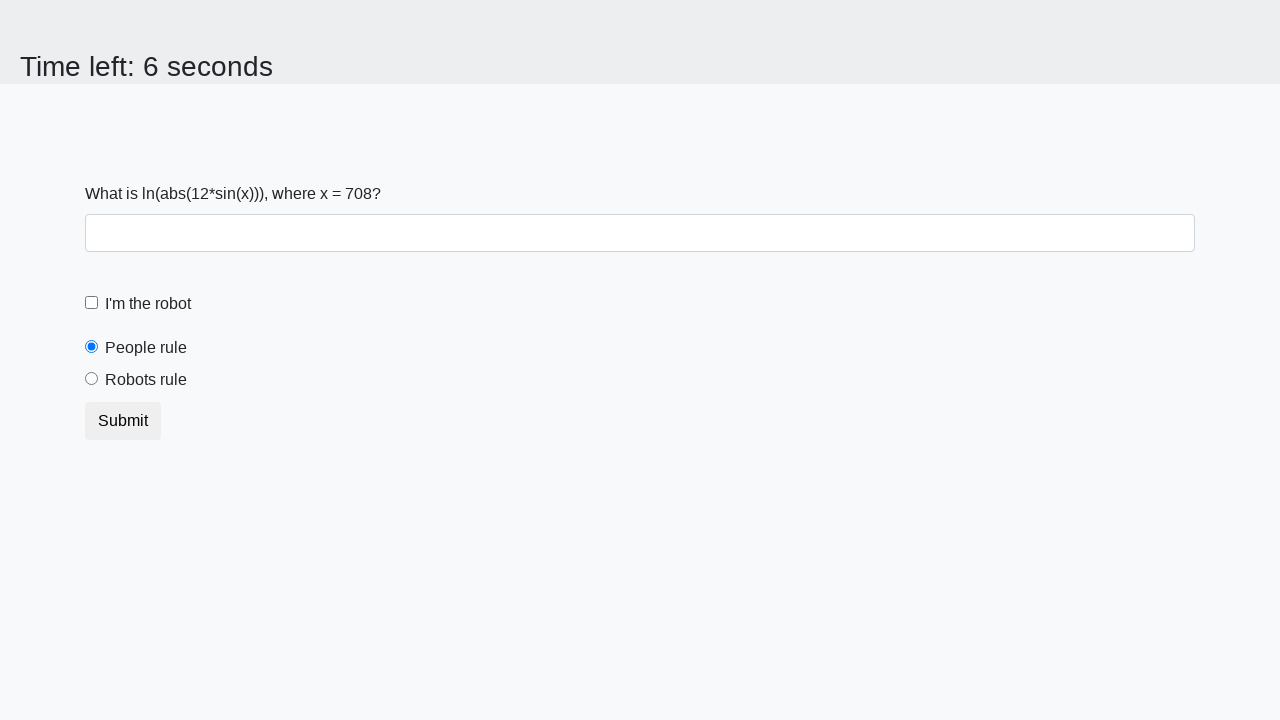